Tests element highlighting functionality by navigating to a page with many elements, finding a specific element by ID, and applying a red dashed border style to visually highlight it.

Starting URL: http://the-internet.herokuapp.com/large

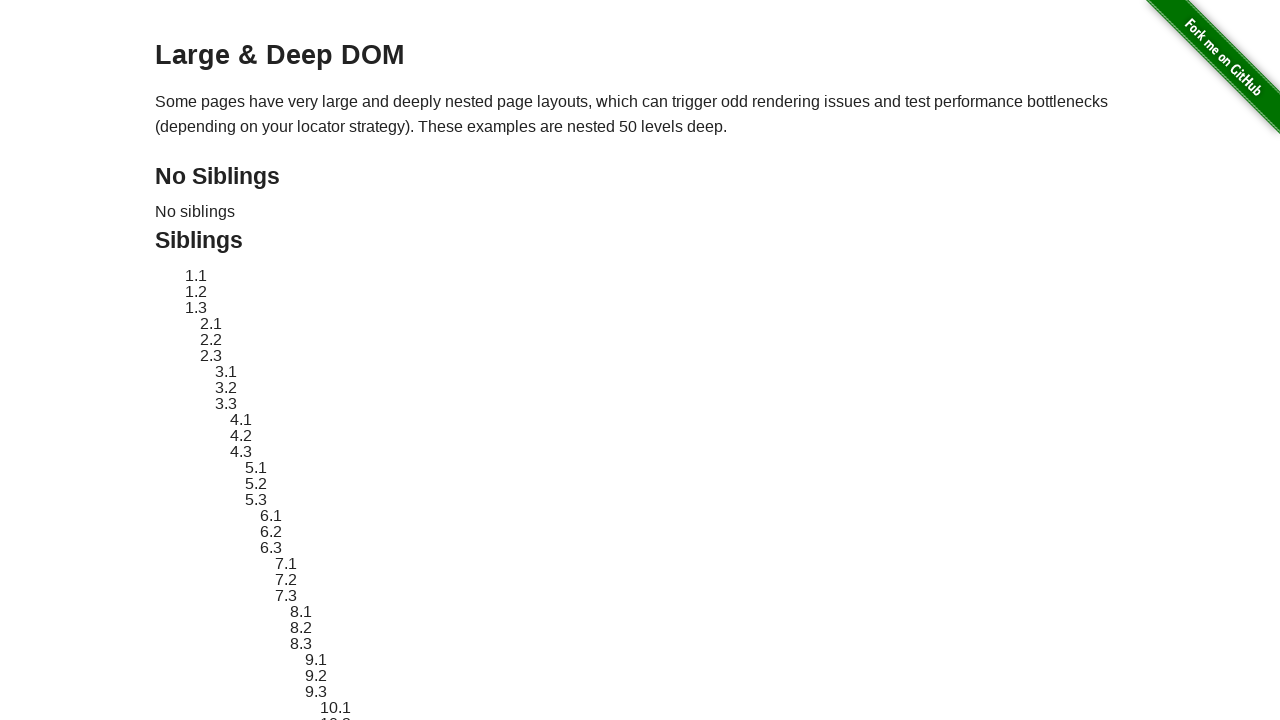

Located element with ID 'sibling-2.3'
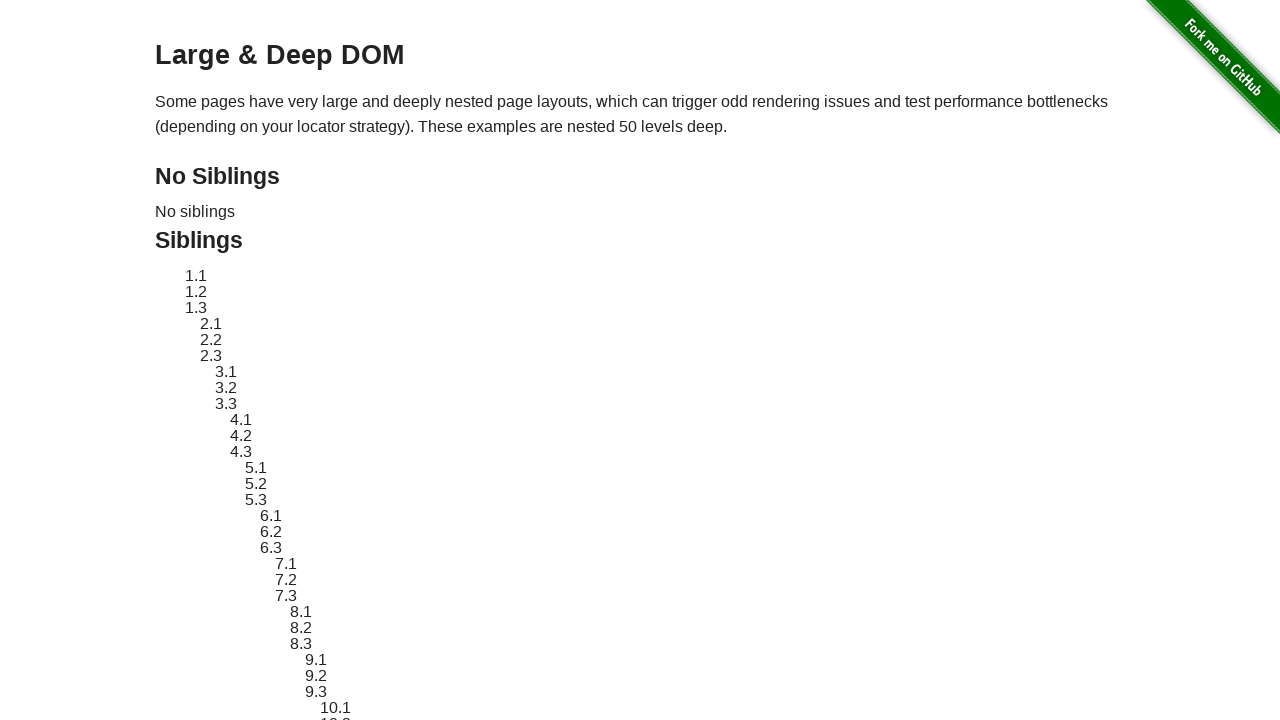

Element became visible
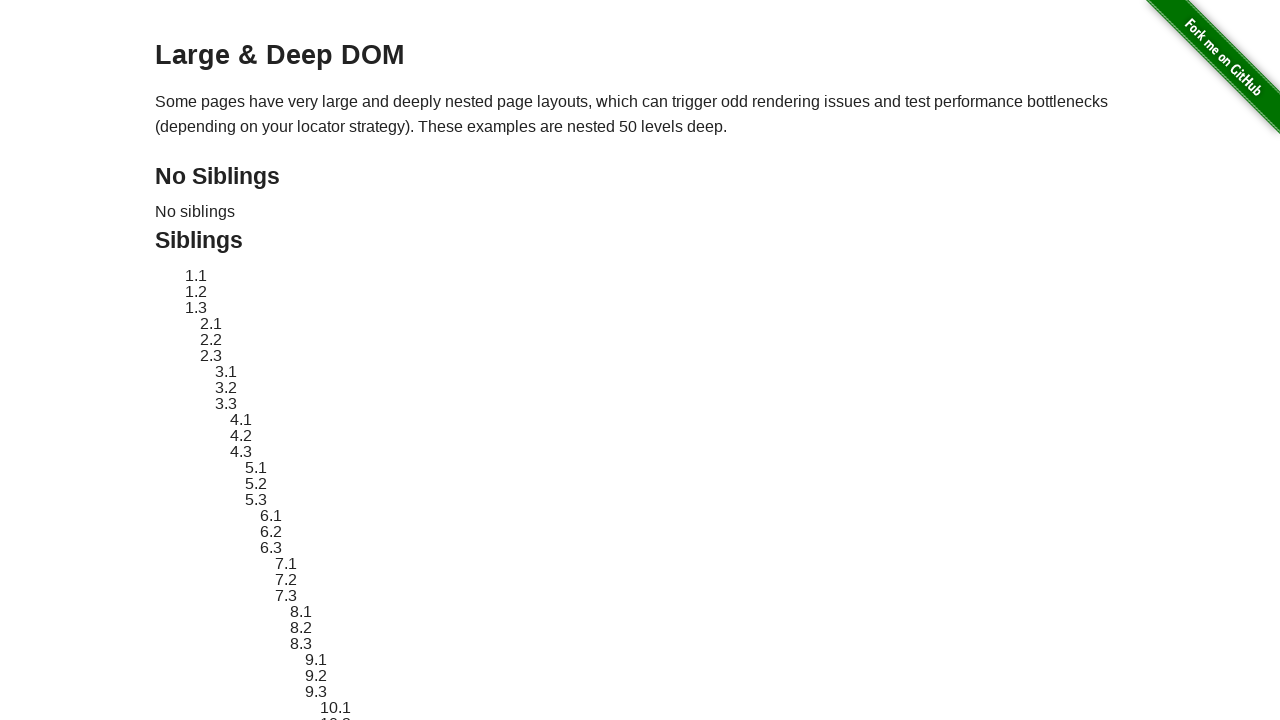

Applied red dashed border highlighting to element
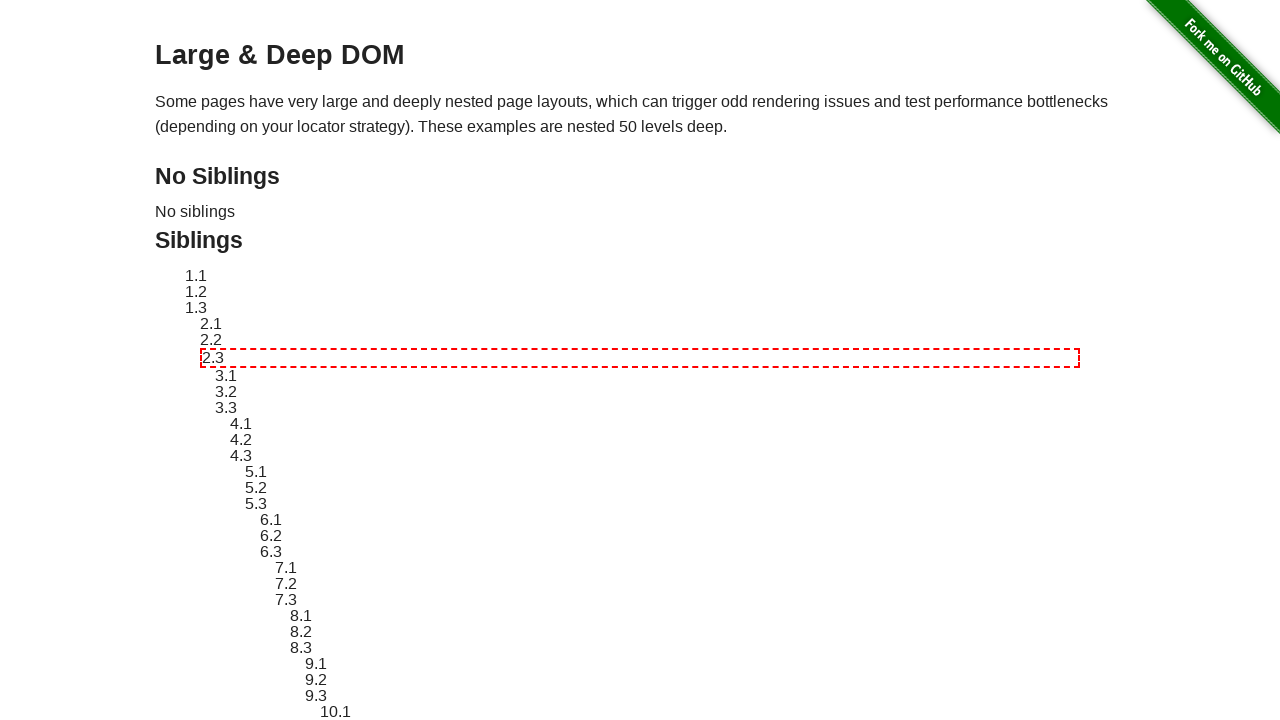

Waited 3 seconds to observe the highlight effect
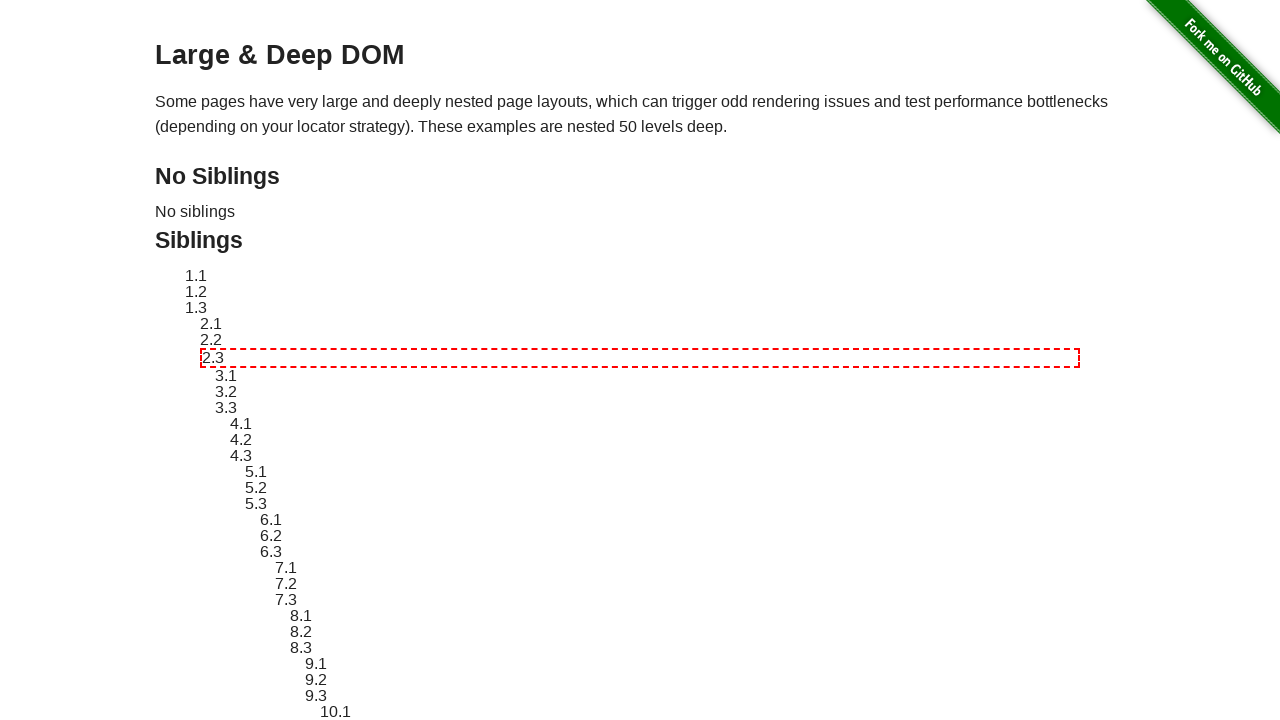

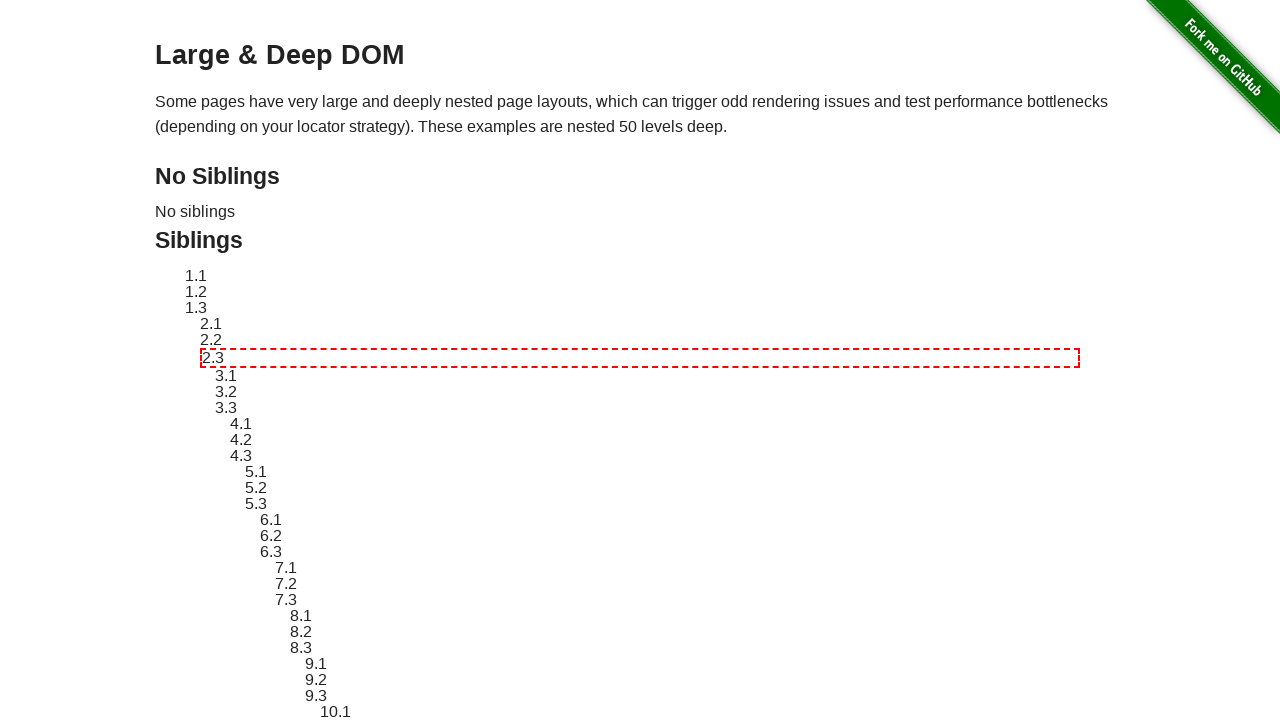